Tests navigation flow from Get started to Generating tests page and verifies the page content loads correctly.

Starting URL: https://playwright.dev/

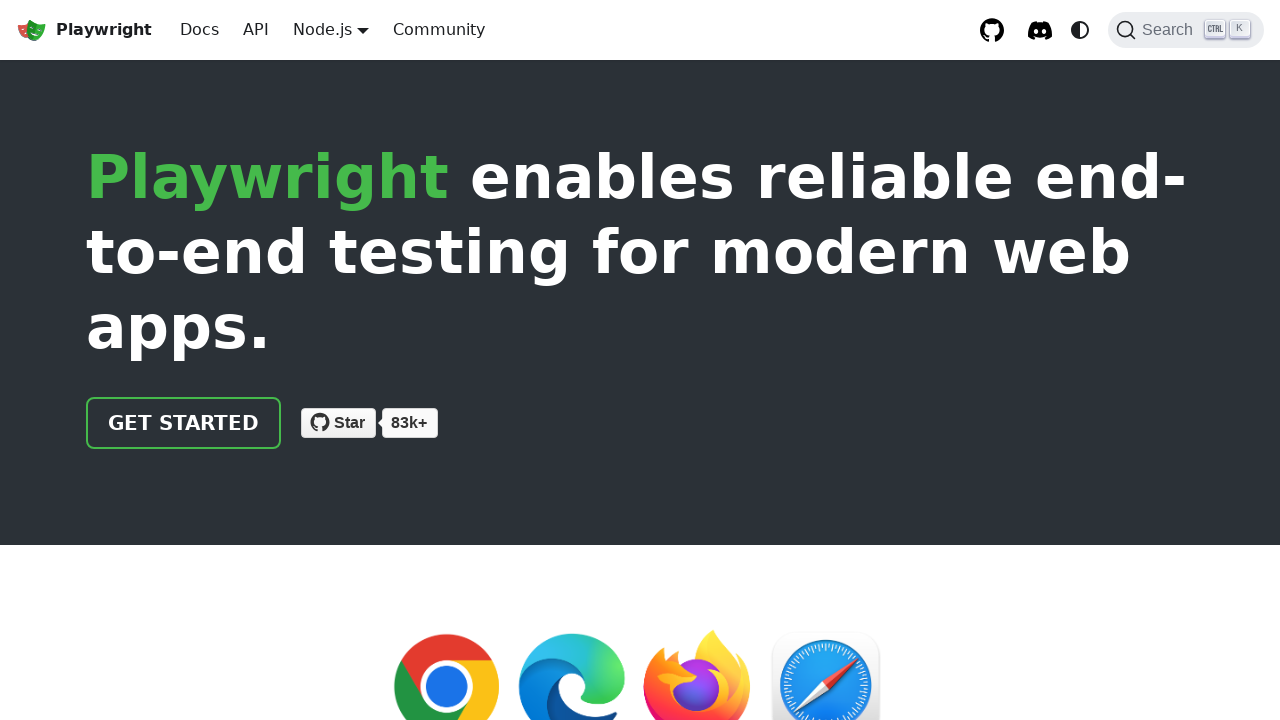

Clicked 'Get started' link from Playwright.dev homepage at (184, 423) on internal:role=link[name="Get started"i]
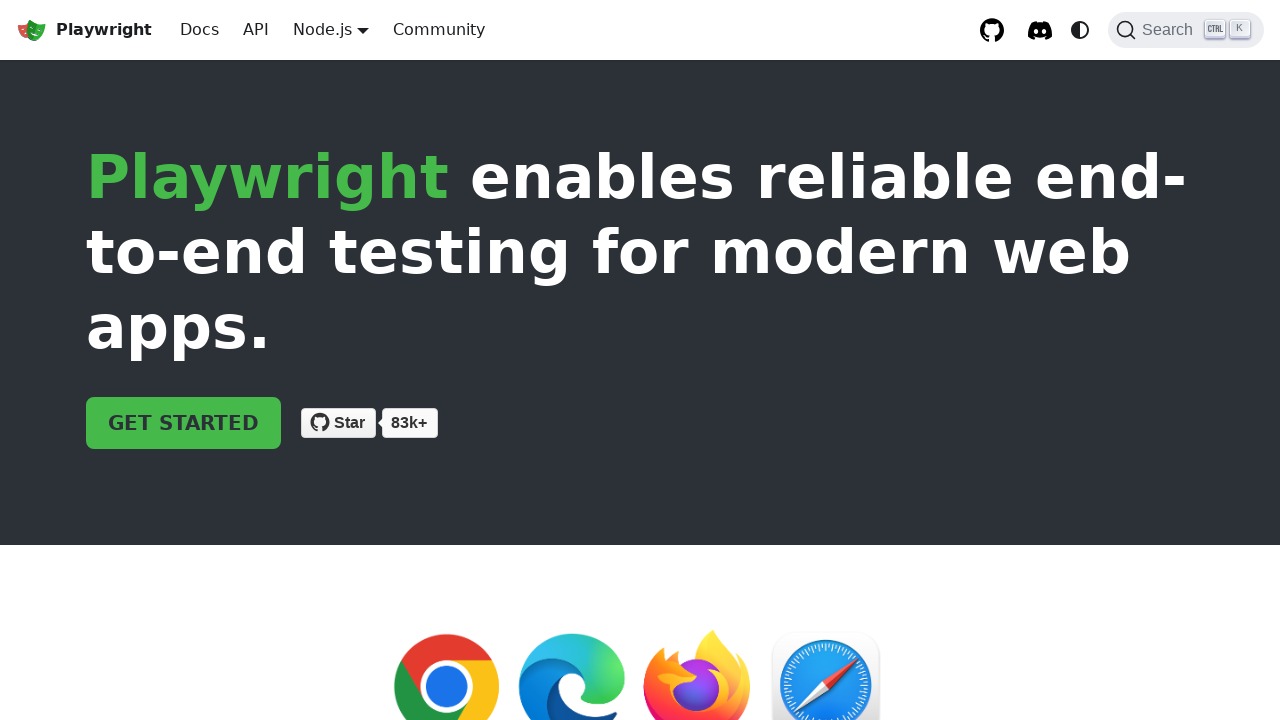

Clicked 'Generating tests' link from navigation at (155, 192) on internal:role=link[name="Generating tests"i]
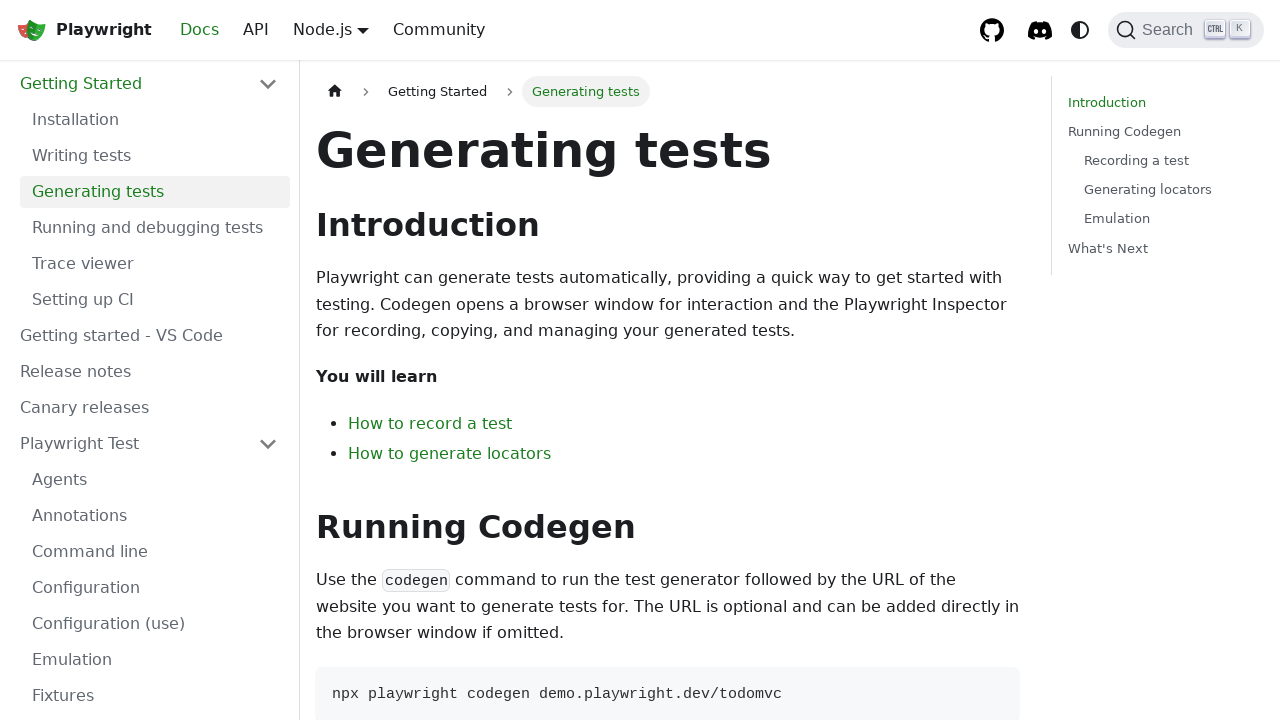

Verified 'Generating tests' page heading loaded successfully
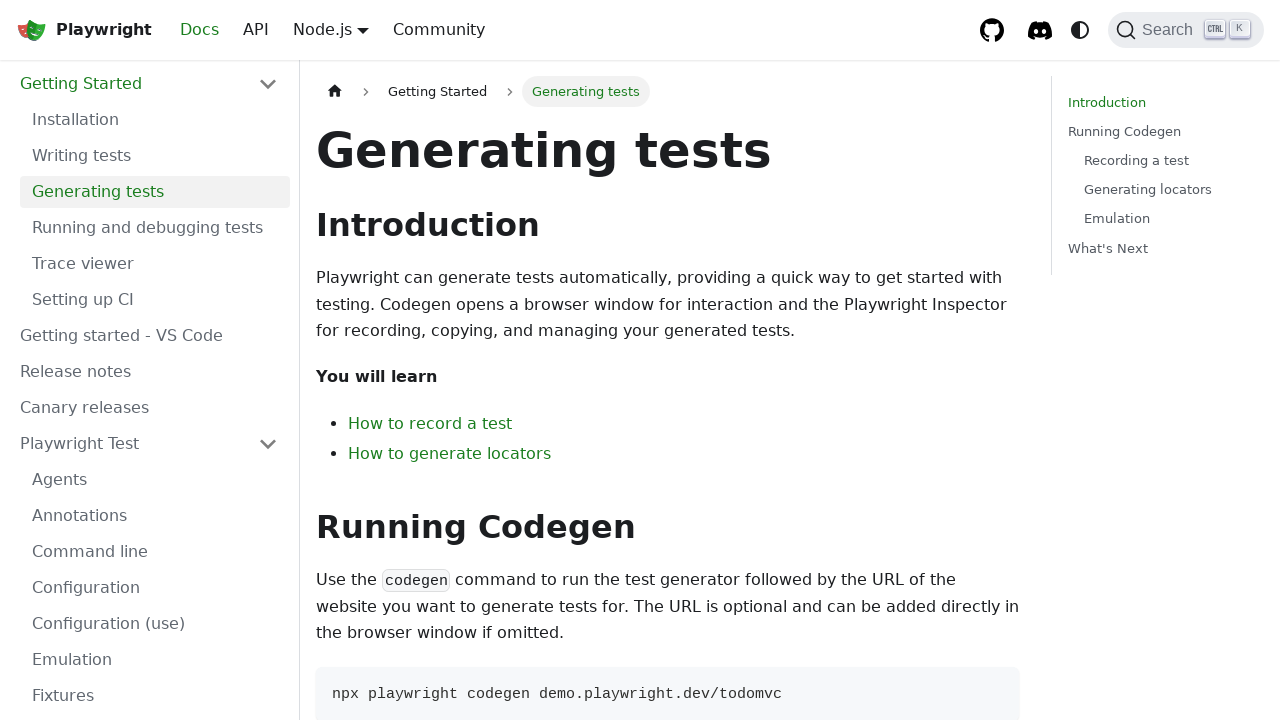

Verified copy code button is visible on the page
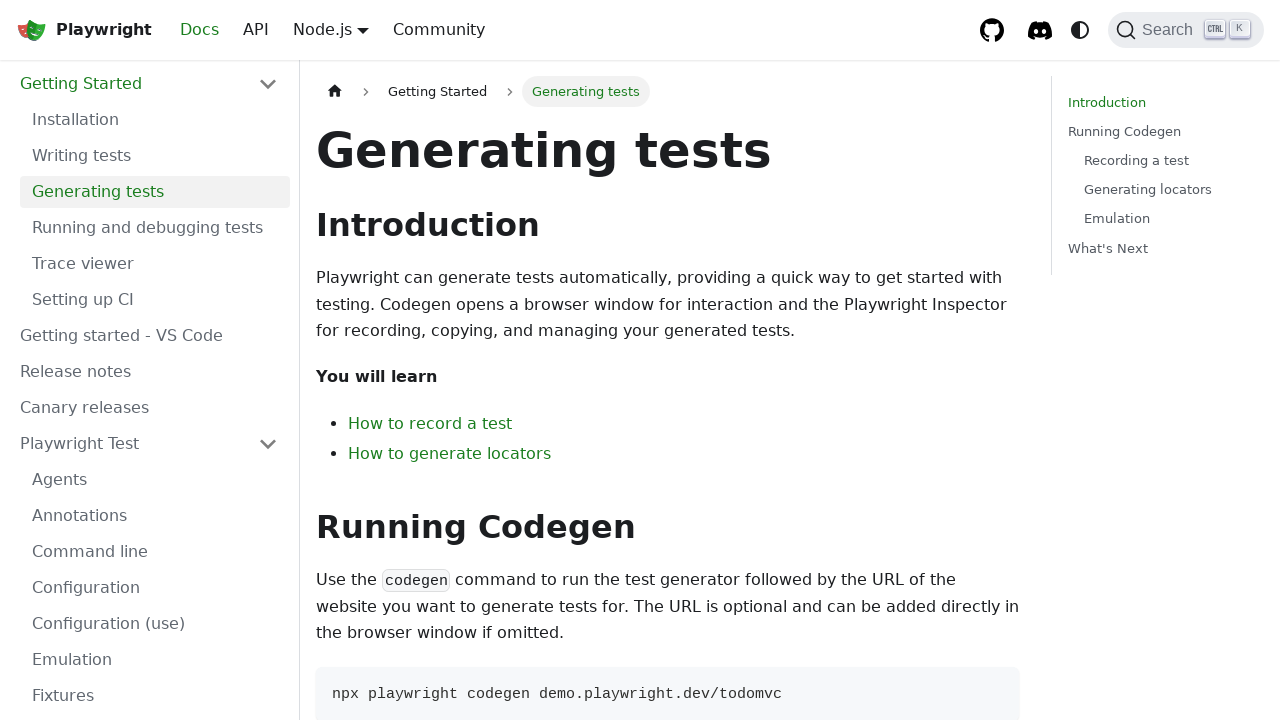

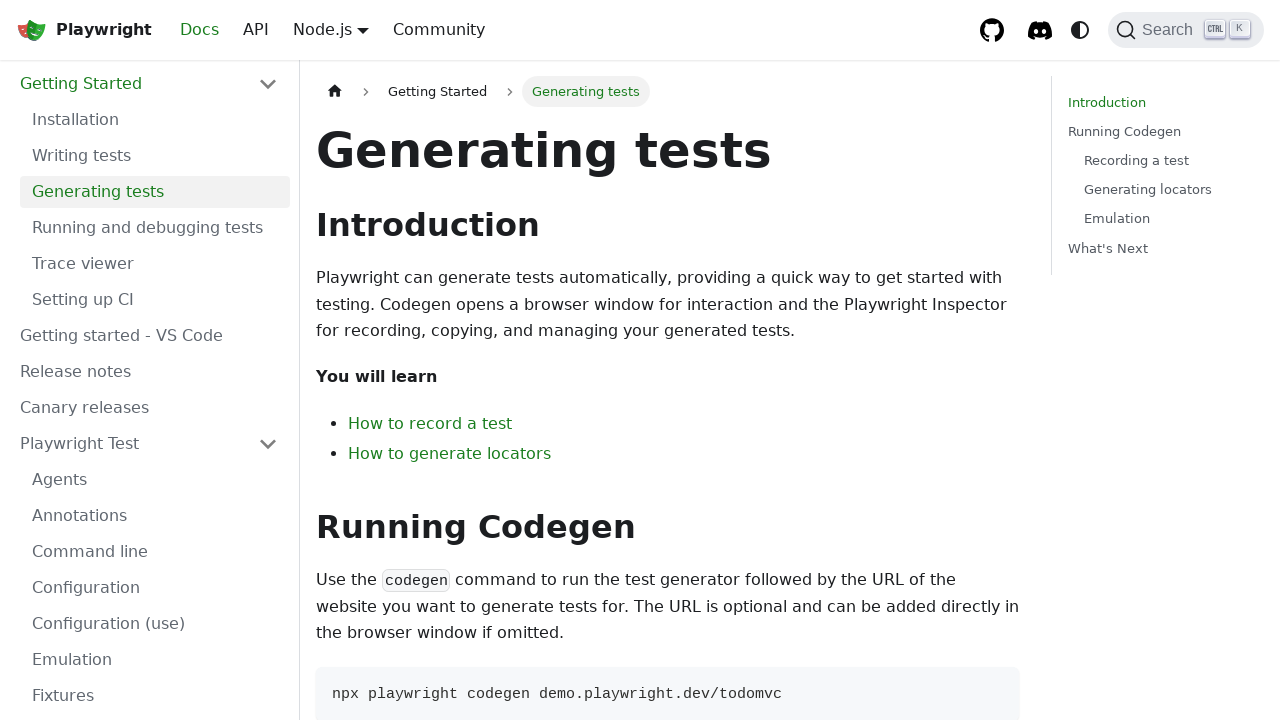